Tests registration form submission on registration1.html by filling required fields and verifying successful registration message

Starting URL: http://suninjuly.github.io/registration1.html

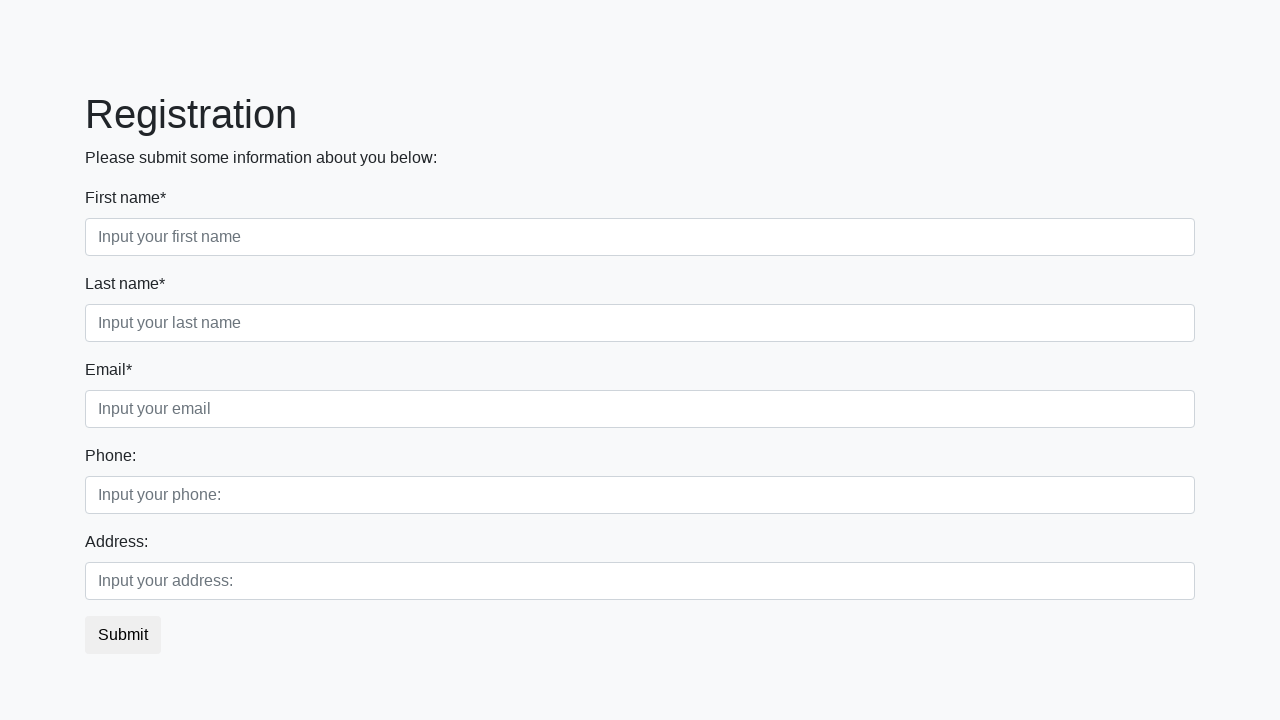

Filled first name field with 'John' on input.first:required
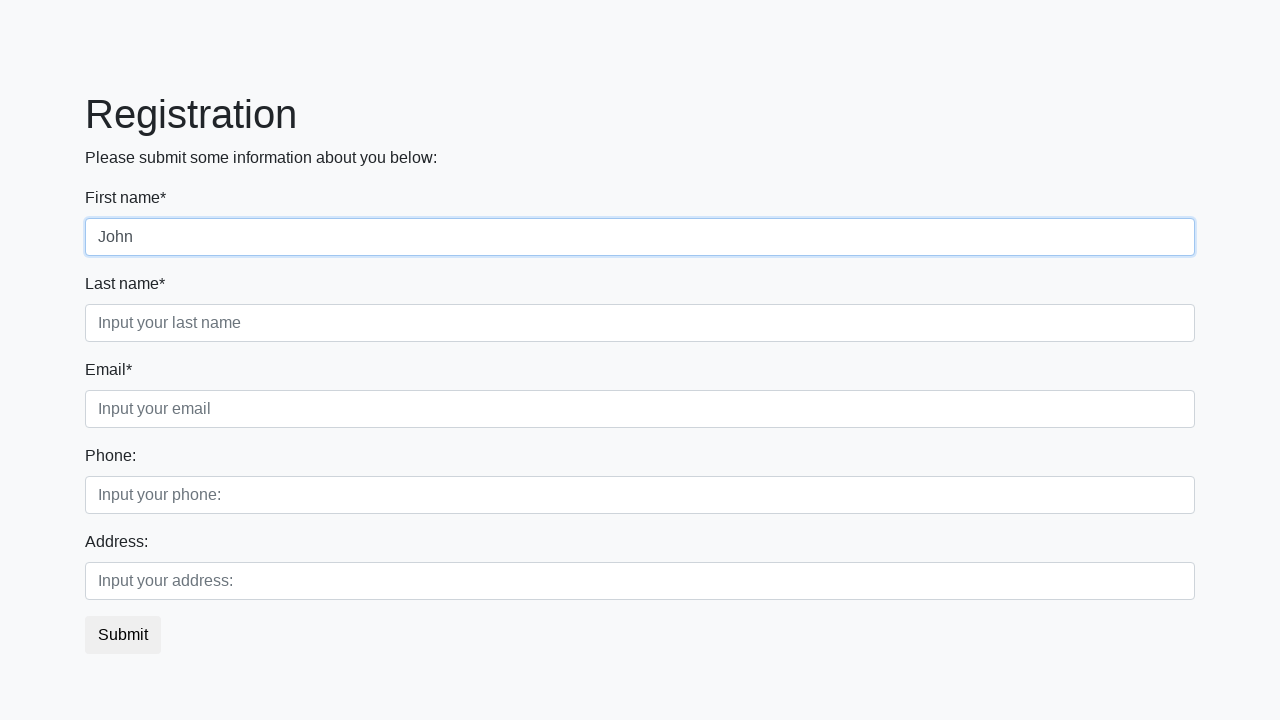

Filled last name field with 'Doe' on input.second:required
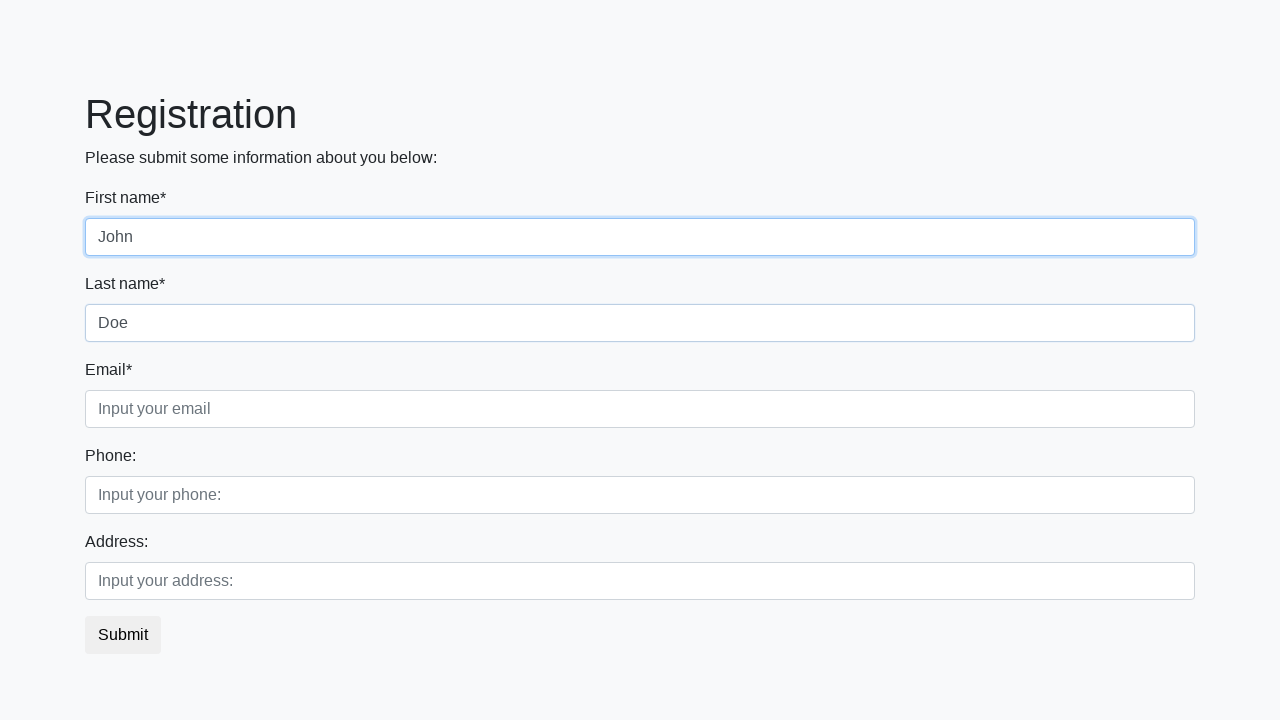

Filled email field with 'john.doe@example.com' on input.third:required
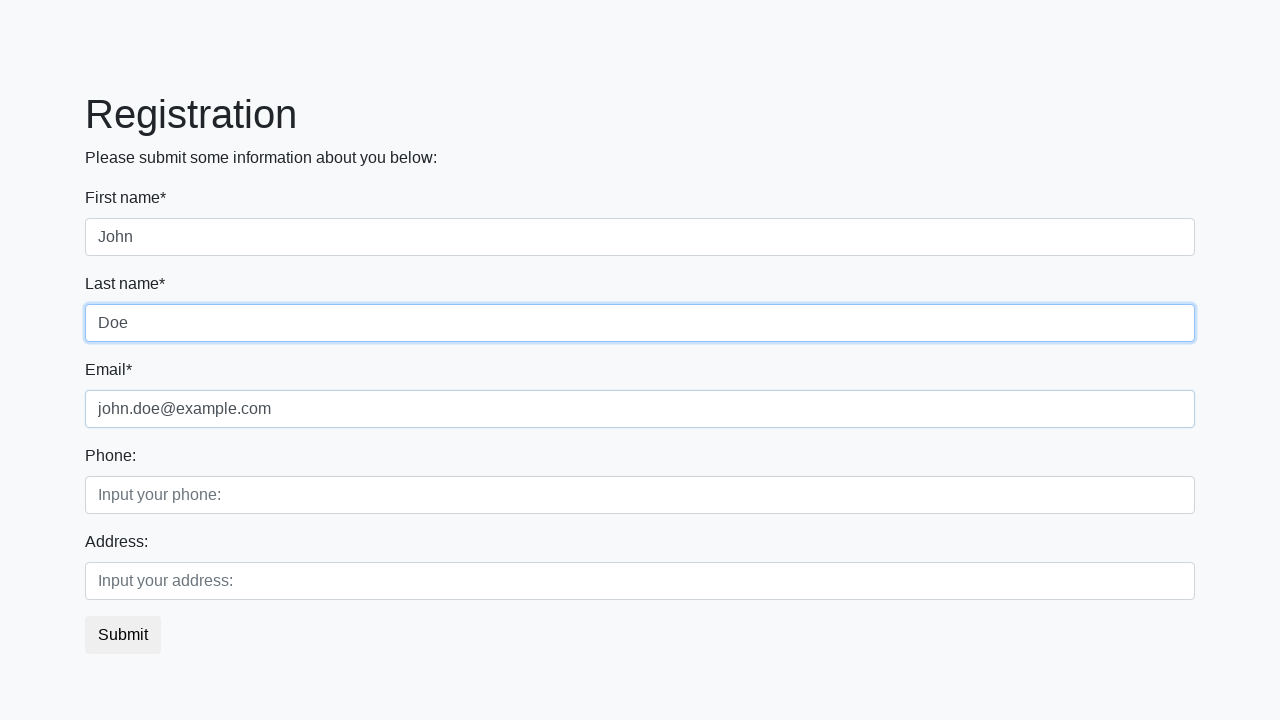

Clicked submit button to register at (123, 635) on button.btn
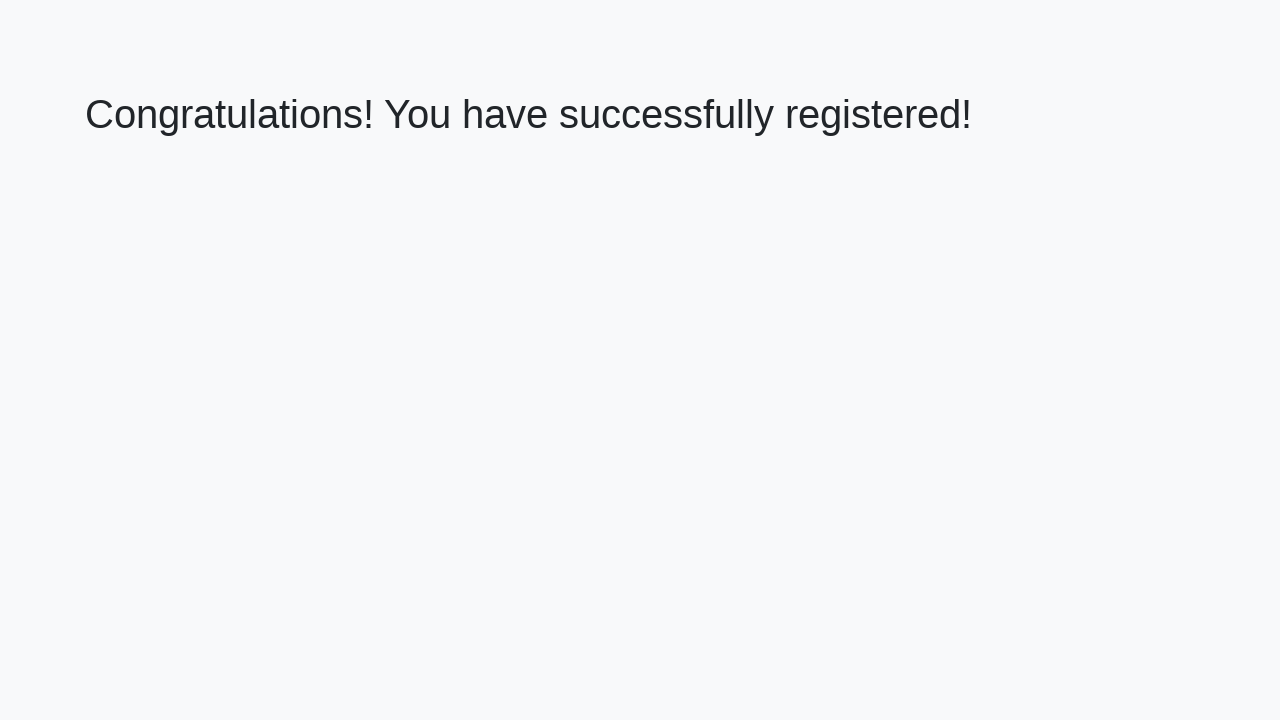

Registration success message appeared
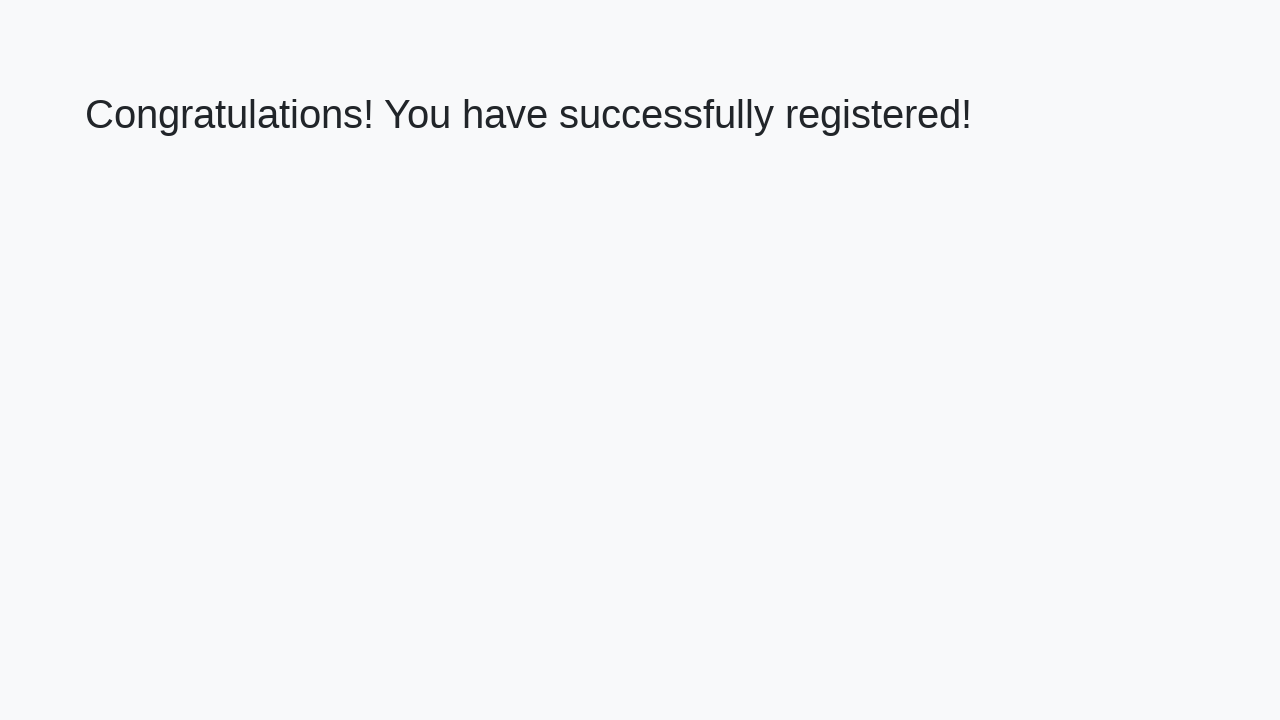

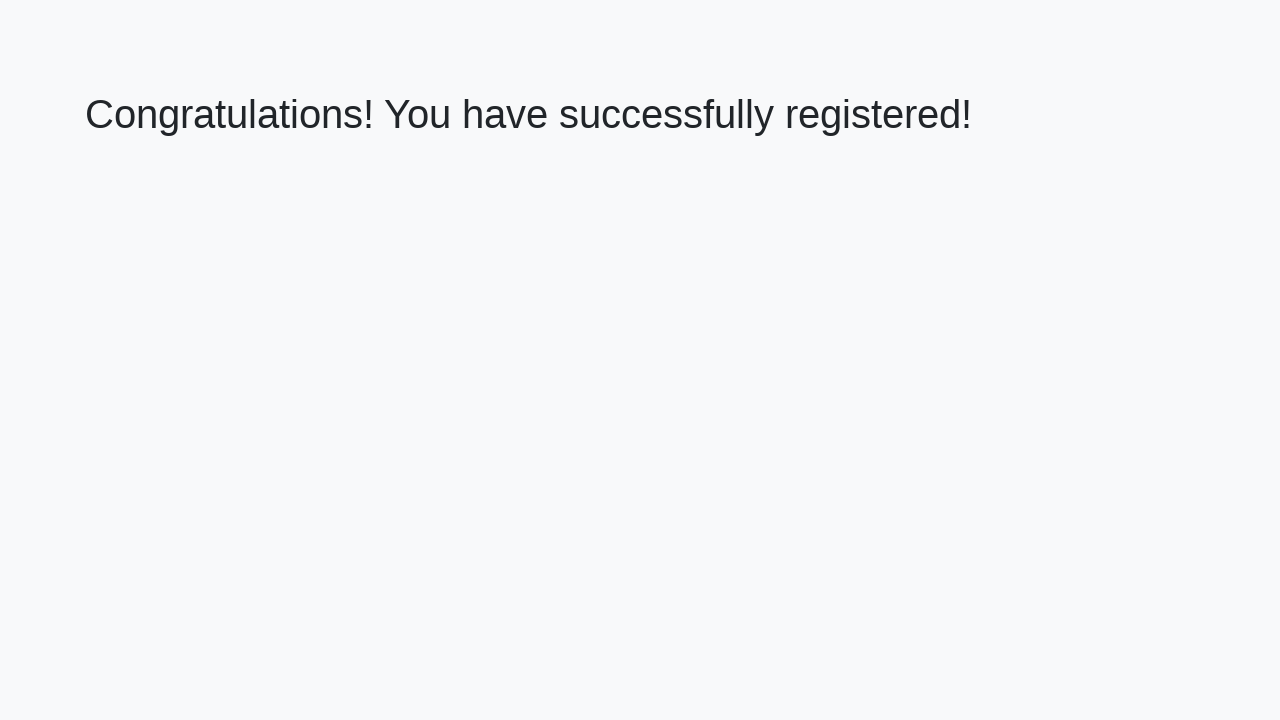